Tests clearing the complete state of all items by checking and then unchecking the toggle all checkbox

Starting URL: https://demo.playwright.dev/todomvc

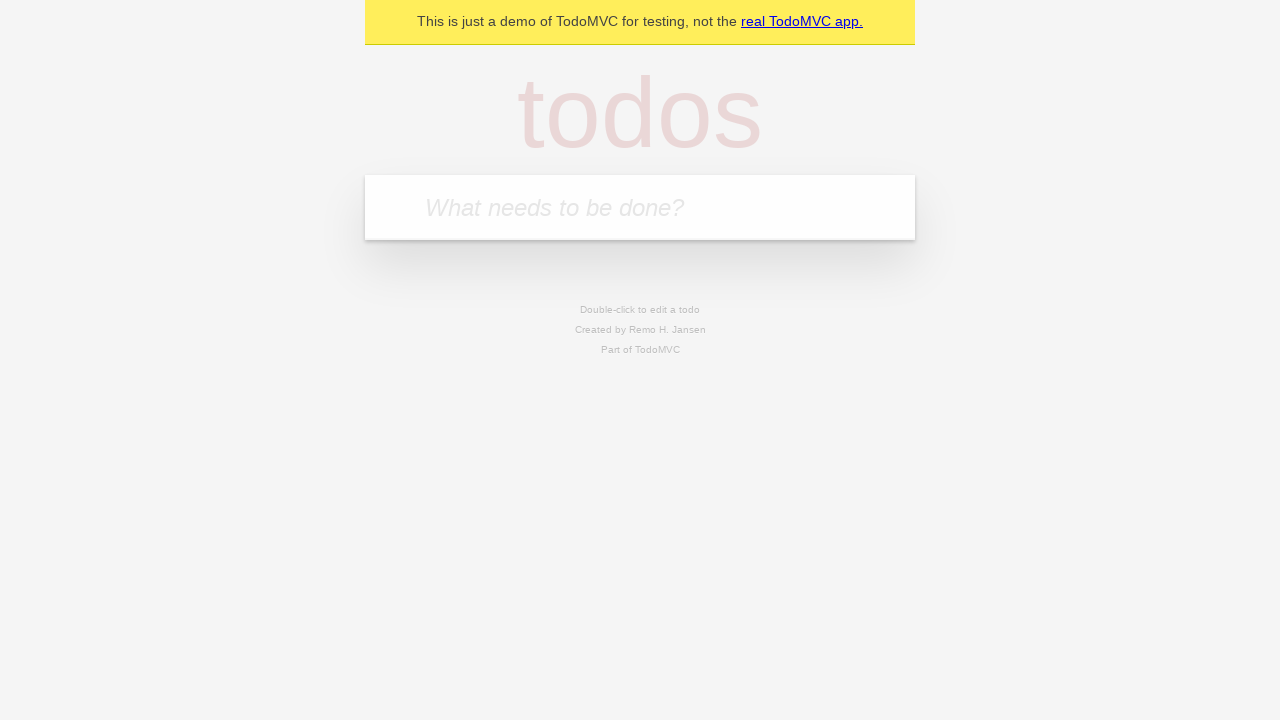

Filled first todo input with 'buy some cheese' on internal:attr=[placeholder="What needs to be done?"i]
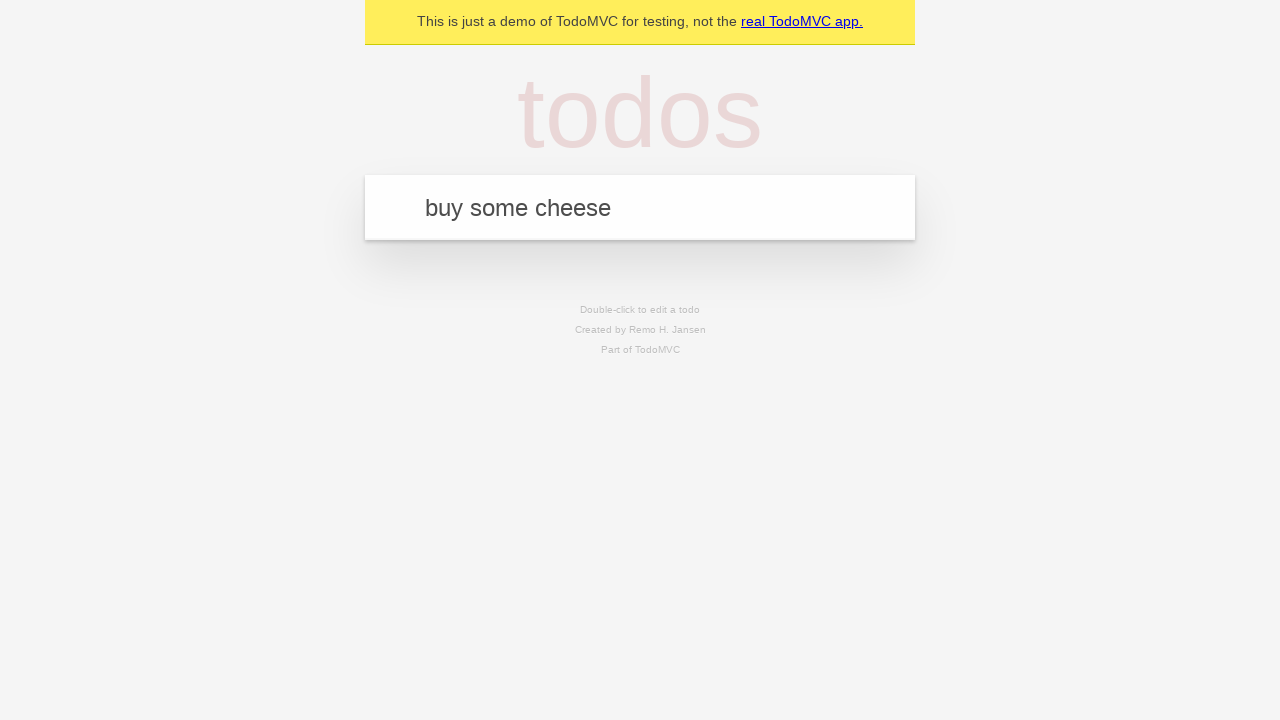

Pressed Enter to create first todo item on internal:attr=[placeholder="What needs to be done?"i]
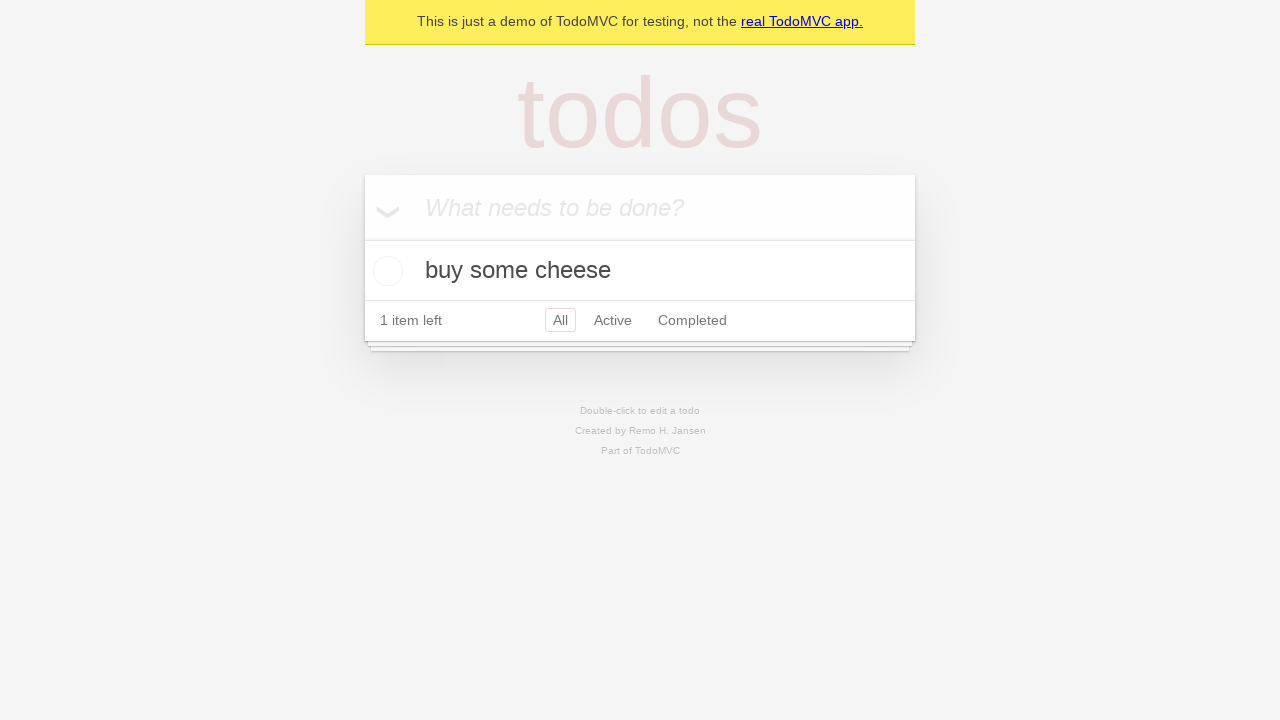

Filled second todo input with 'feed the cat' on internal:attr=[placeholder="What needs to be done?"i]
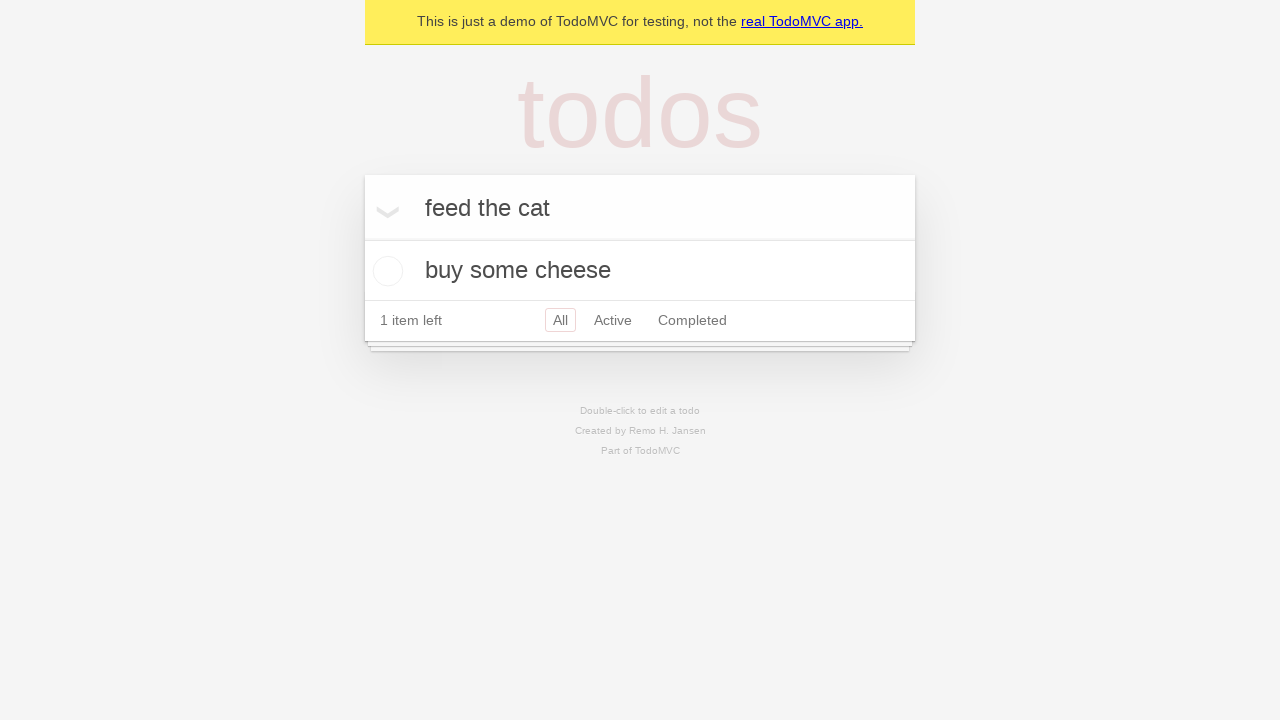

Pressed Enter to create second todo item on internal:attr=[placeholder="What needs to be done?"i]
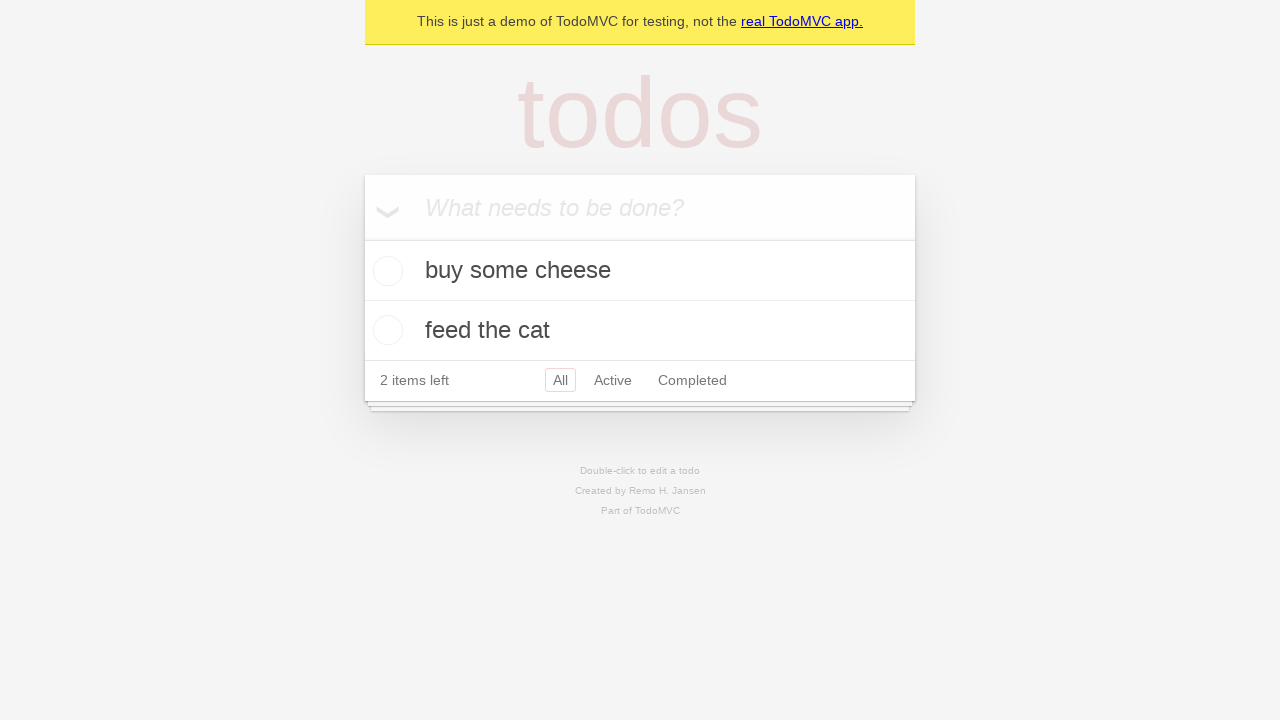

Filled third todo input with 'book a doctors appointment' on internal:attr=[placeholder="What needs to be done?"i]
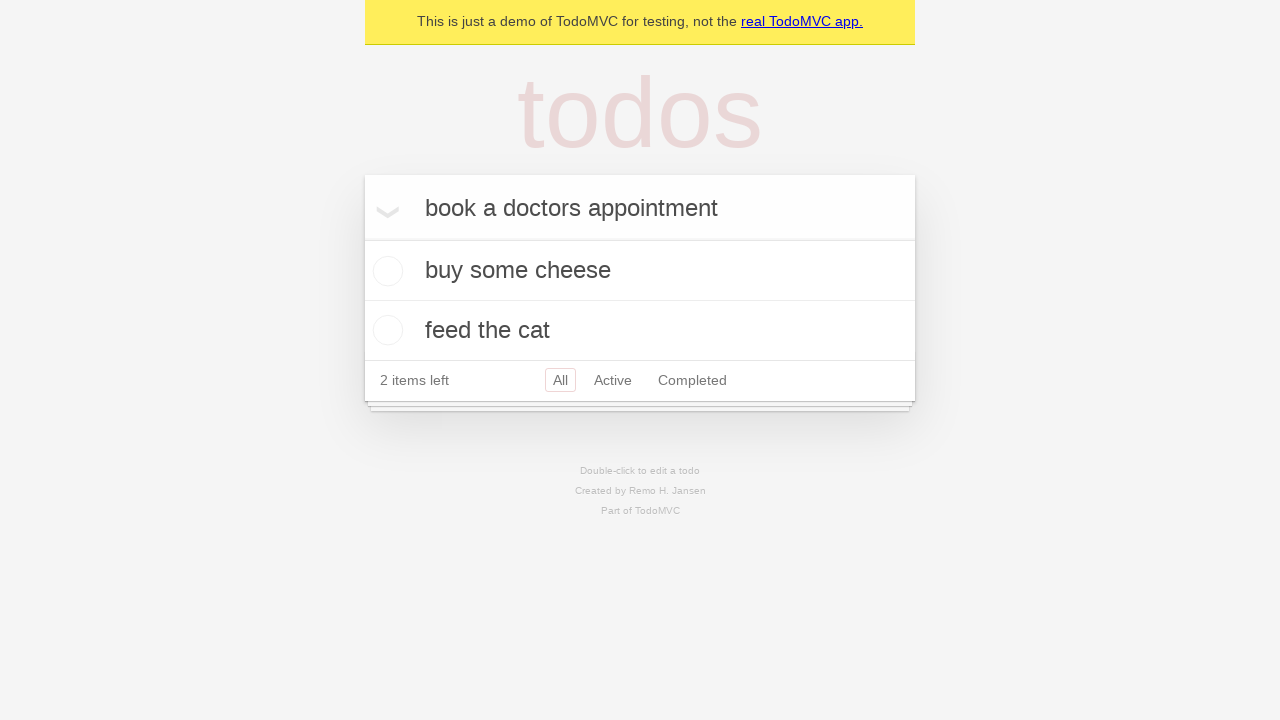

Pressed Enter to create third todo item on internal:attr=[placeholder="What needs to be done?"i]
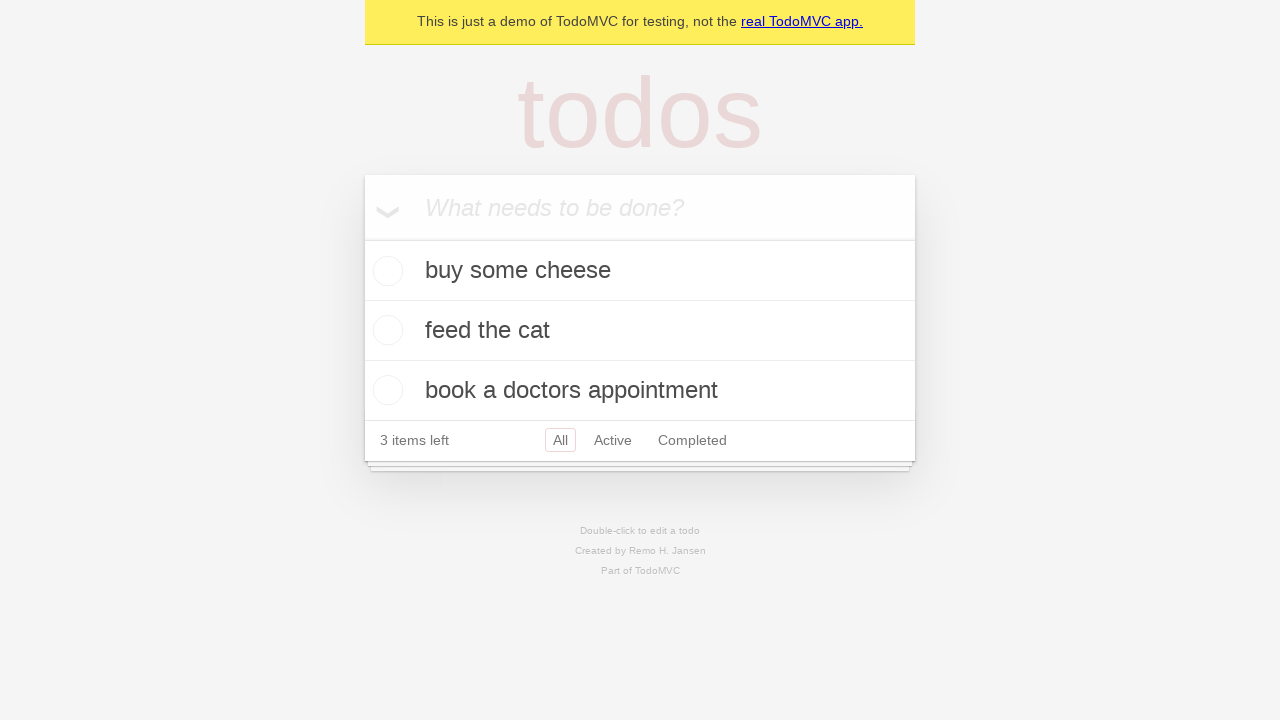

Checked 'Mark all as complete' toggle to mark all items as complete at (362, 238) on internal:label="Mark all as complete"i
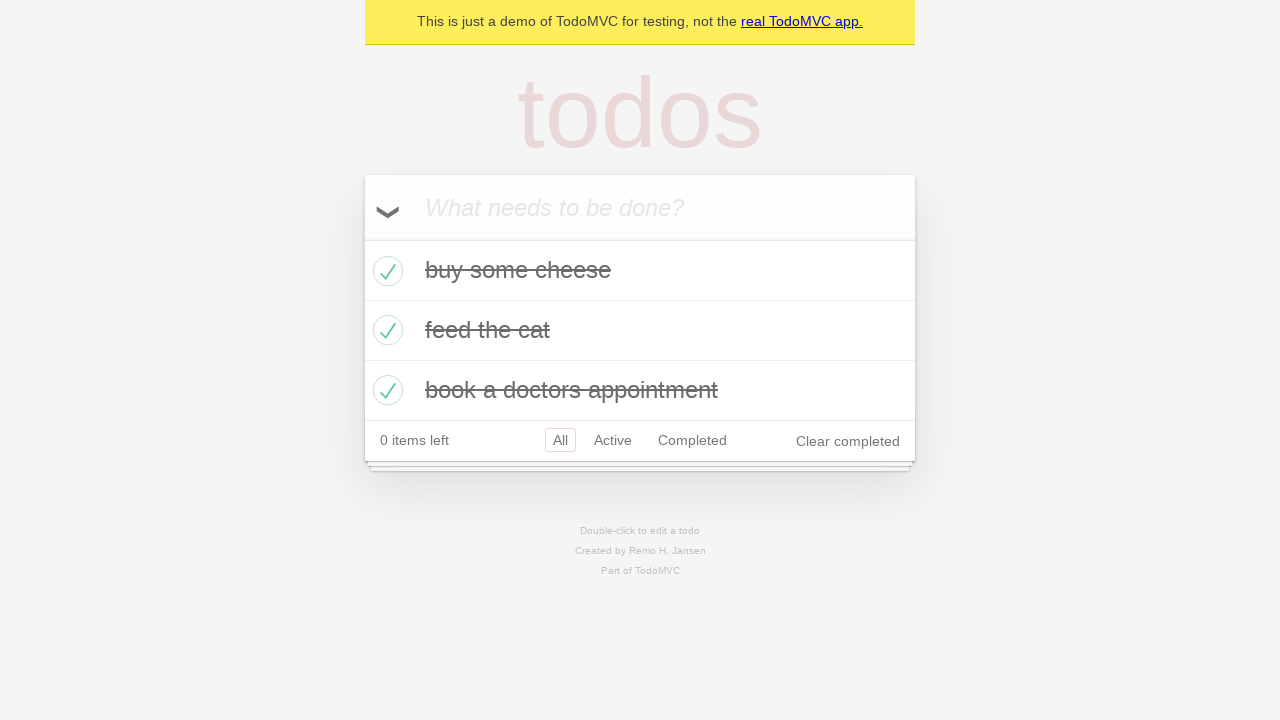

Unchecked 'Mark all as complete' toggle to clear complete state of all items at (362, 238) on internal:label="Mark all as complete"i
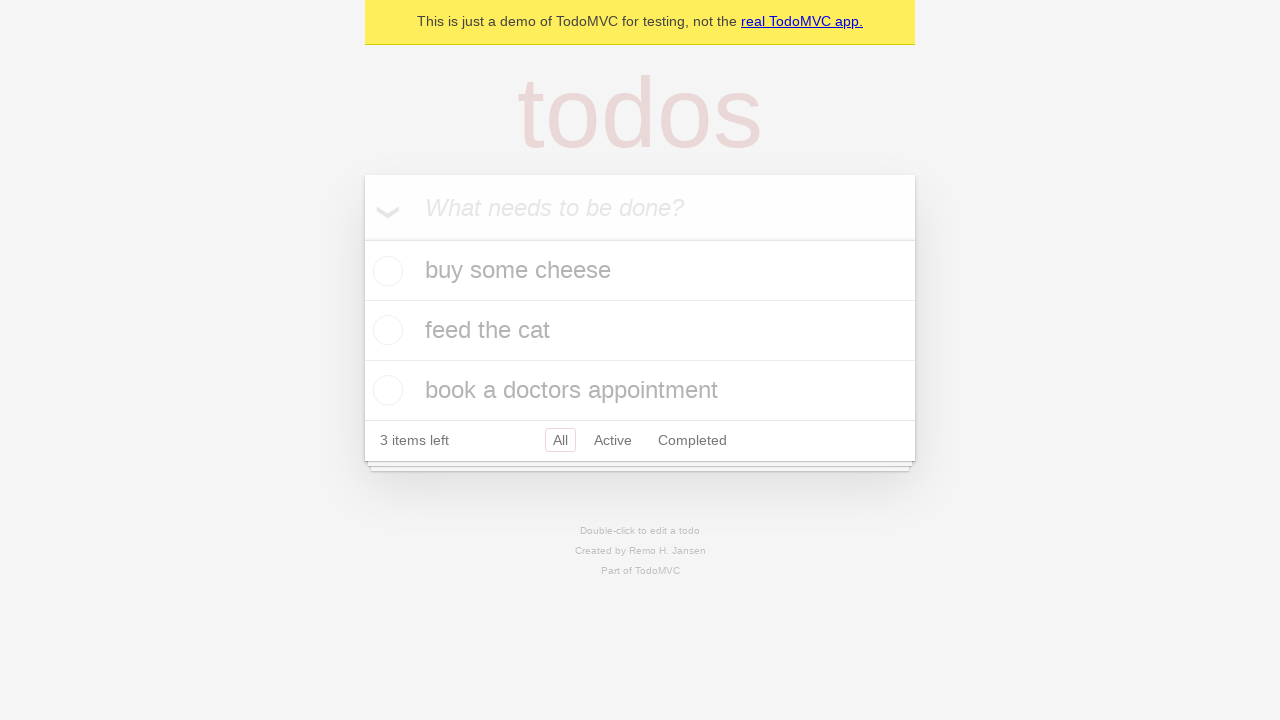

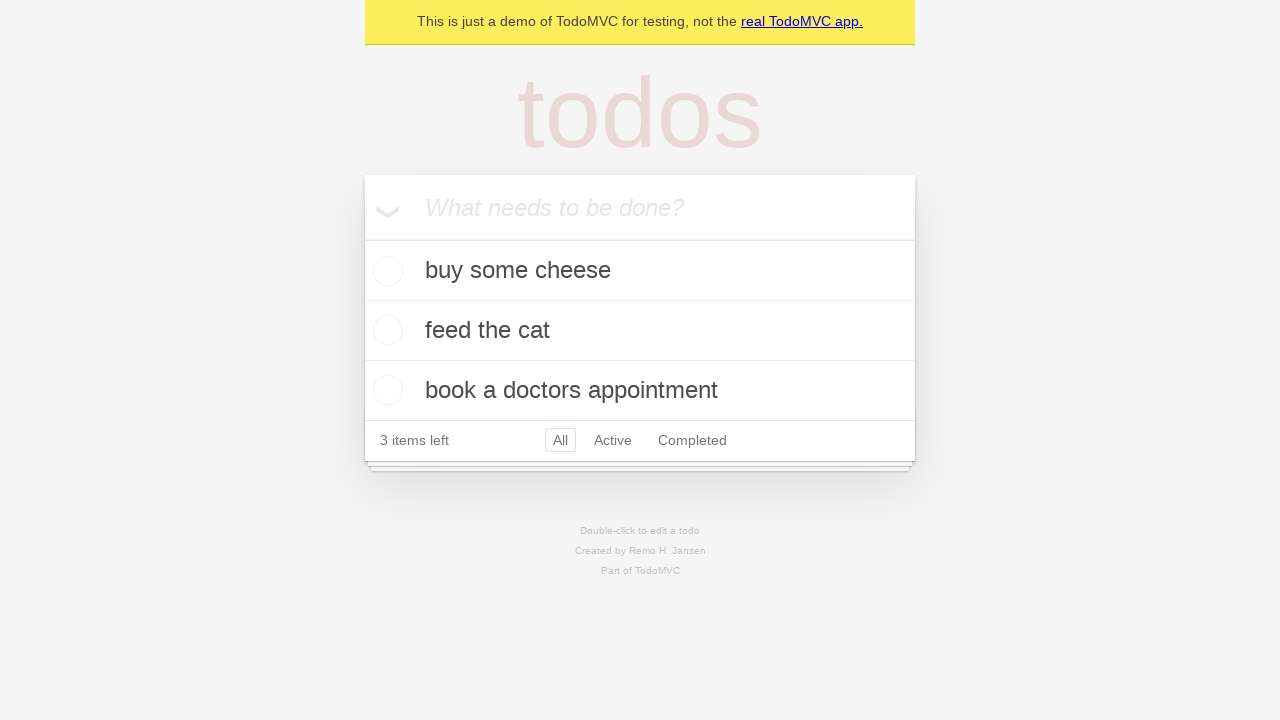